Tests browser window functionality by clicking a "New Tab" button and verifying the heading text on the newly opened tab shows "This is a sample page"

Starting URL: https://demoqa.com/browser-windows

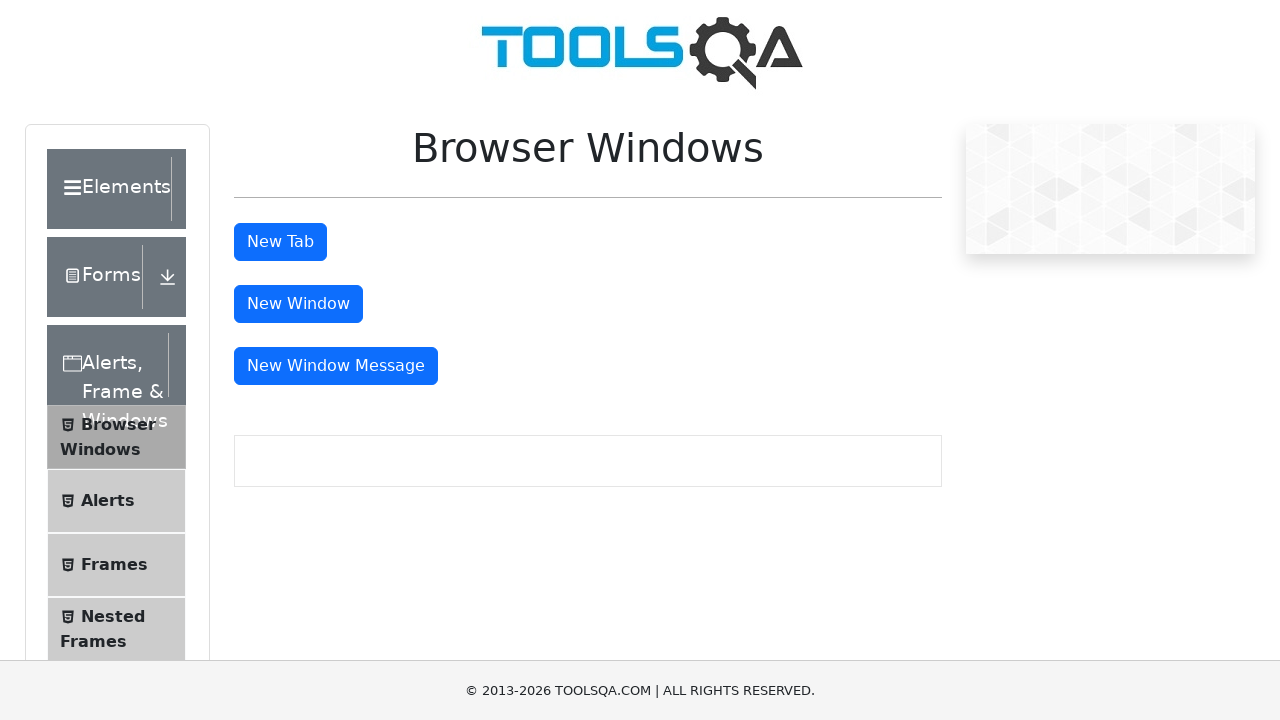

Clicked the 'New Tab' button at (280, 242) on #tabButton
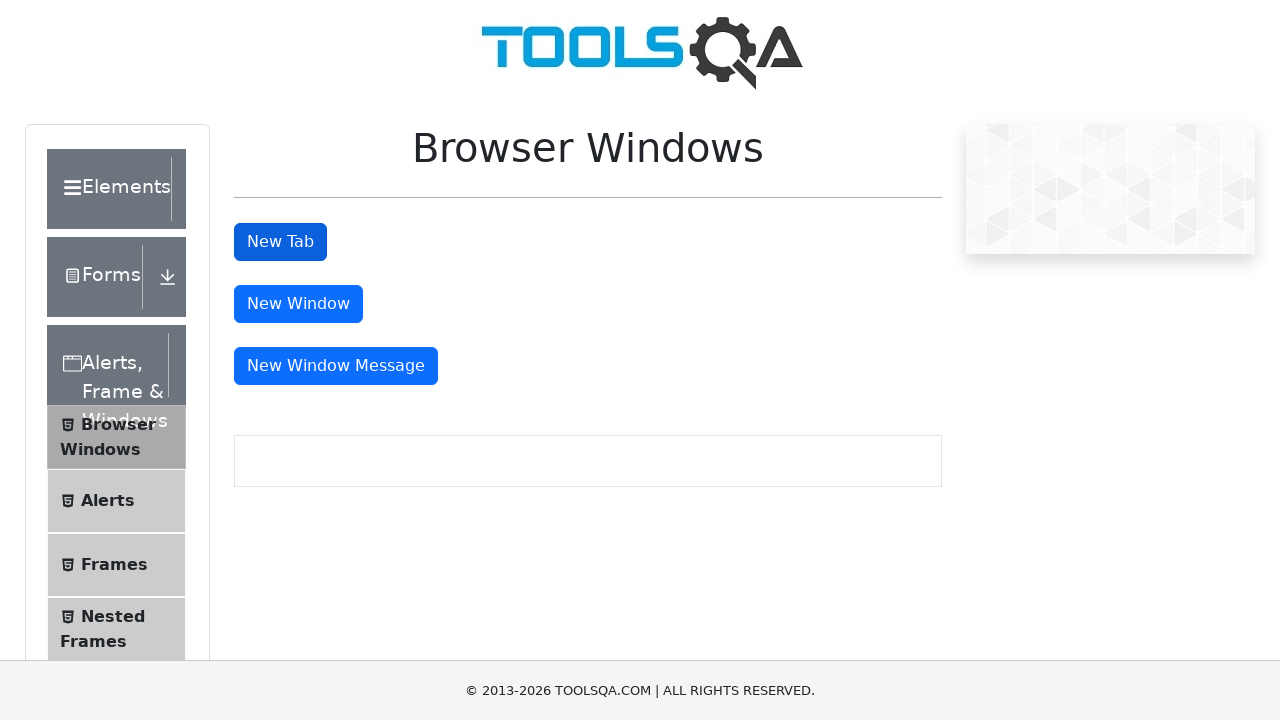

New tab opened after clicking 'New Tab' button at (280, 242) on #tabButton
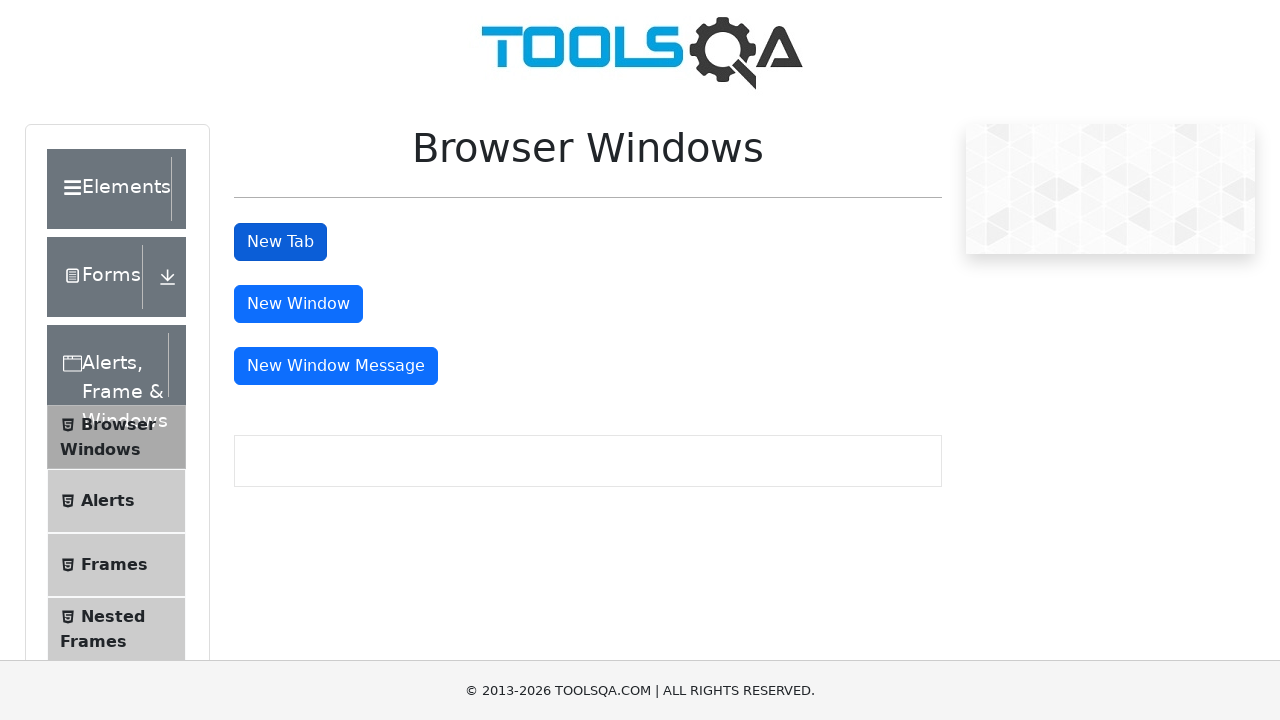

Captured new tab page object
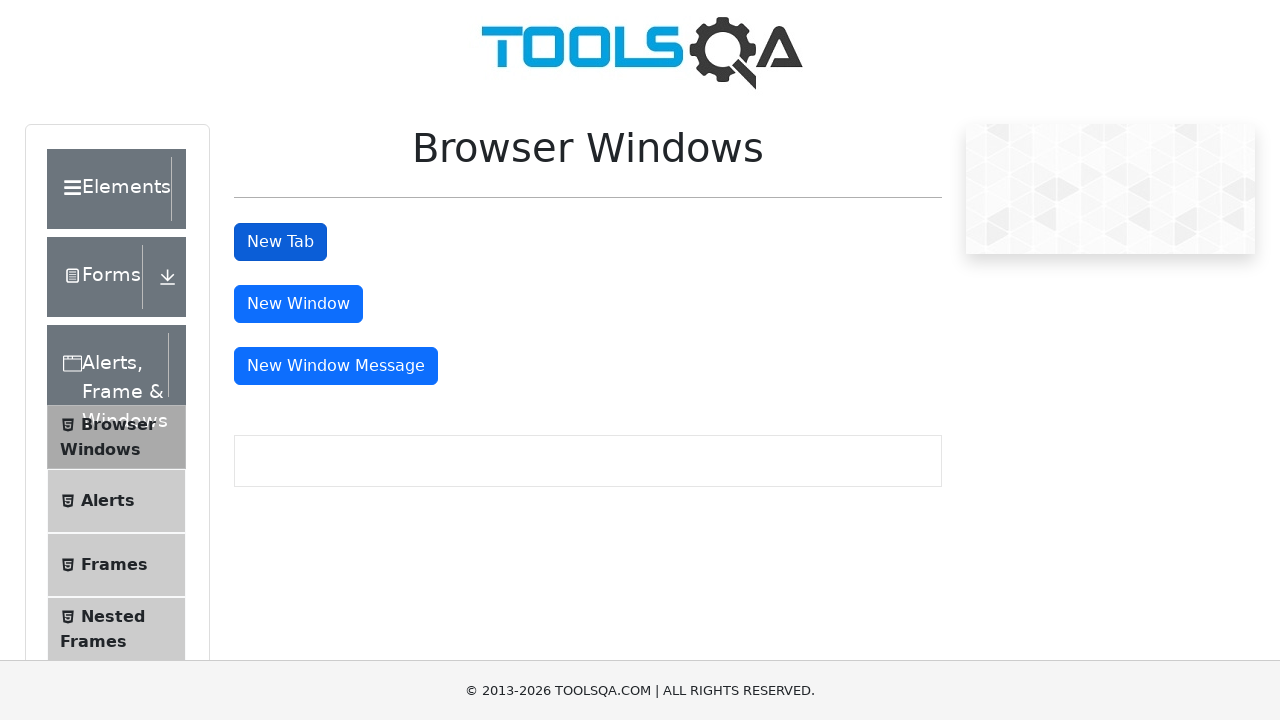

New tab page loaded successfully
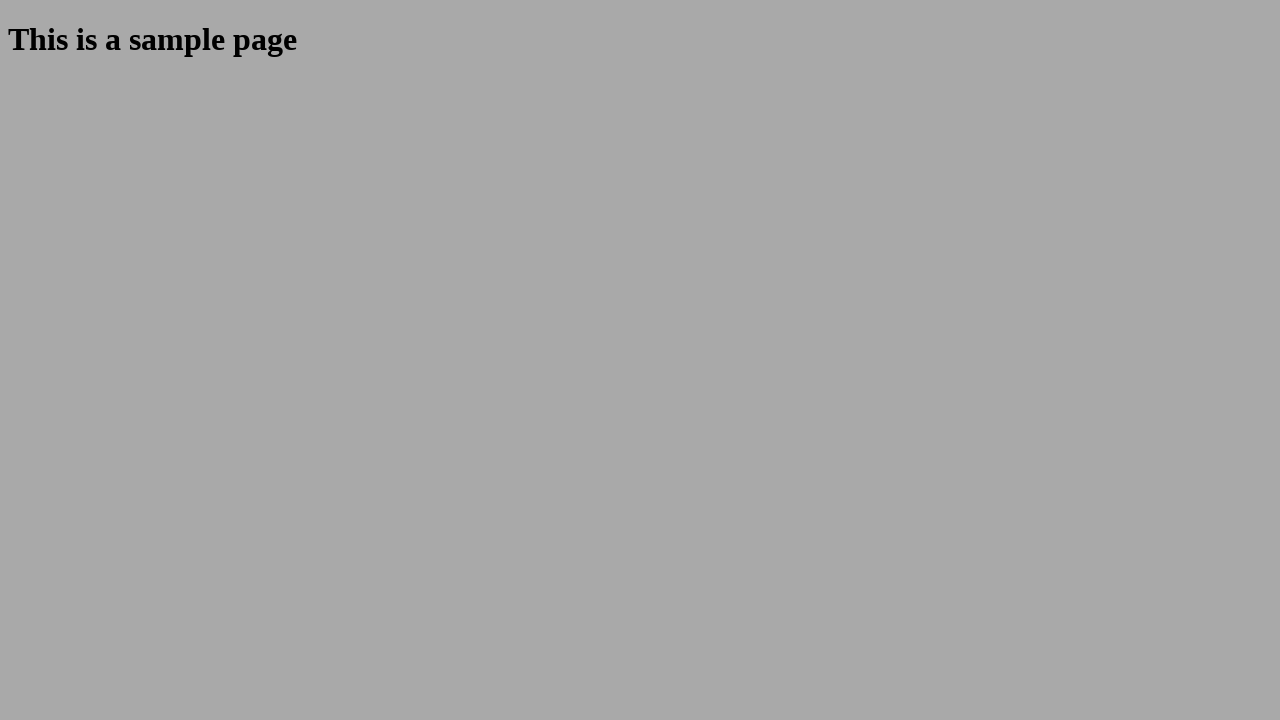

Located heading element on new tab
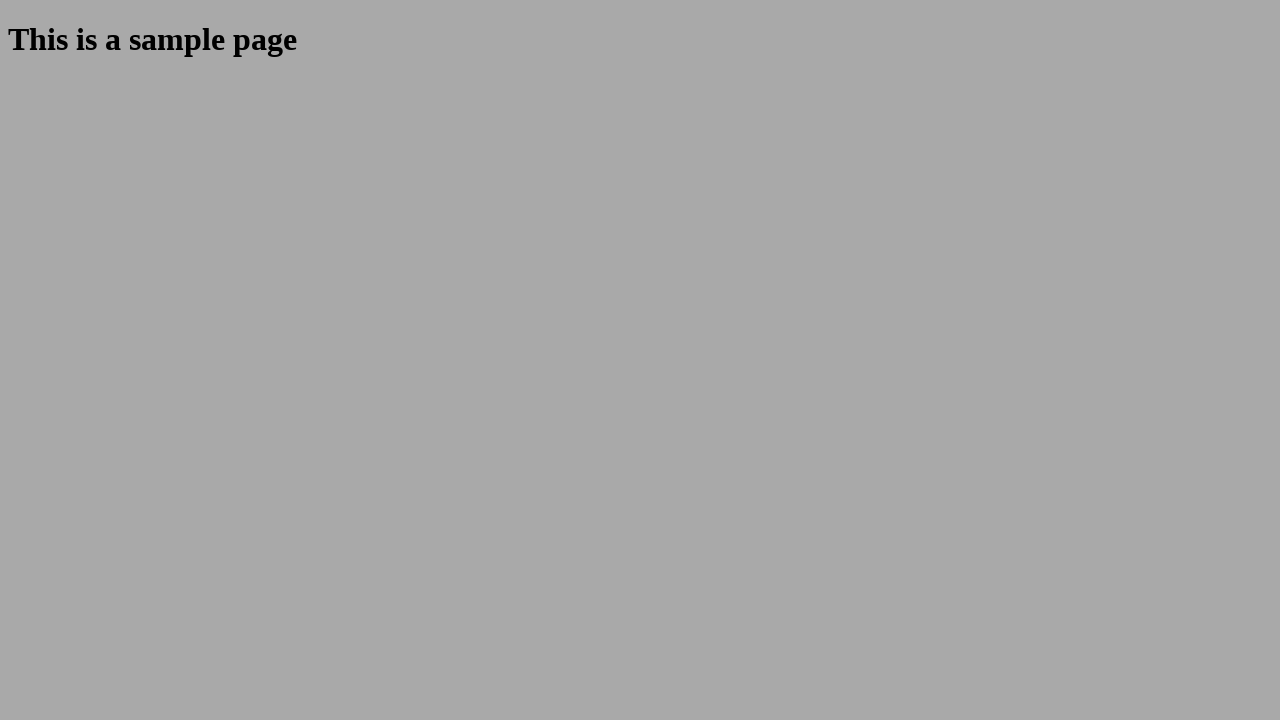

Heading element is visible and ready
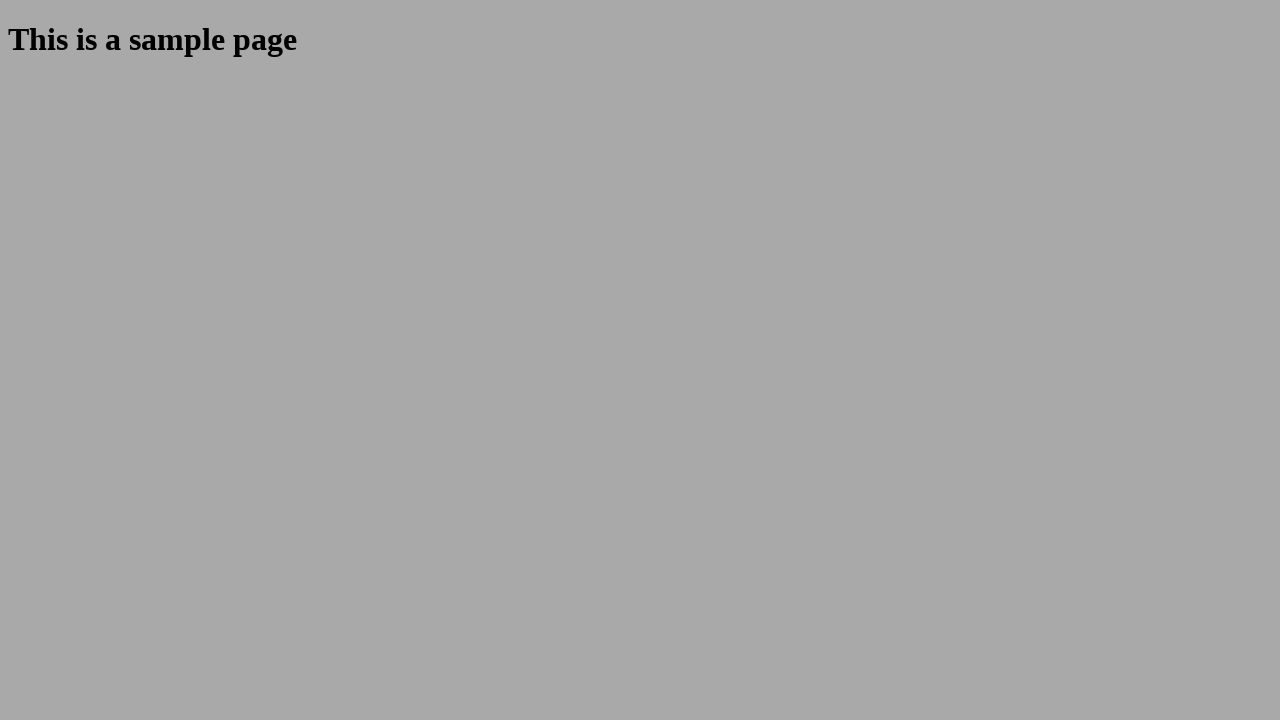

Verified heading text is 'This is a sample page'
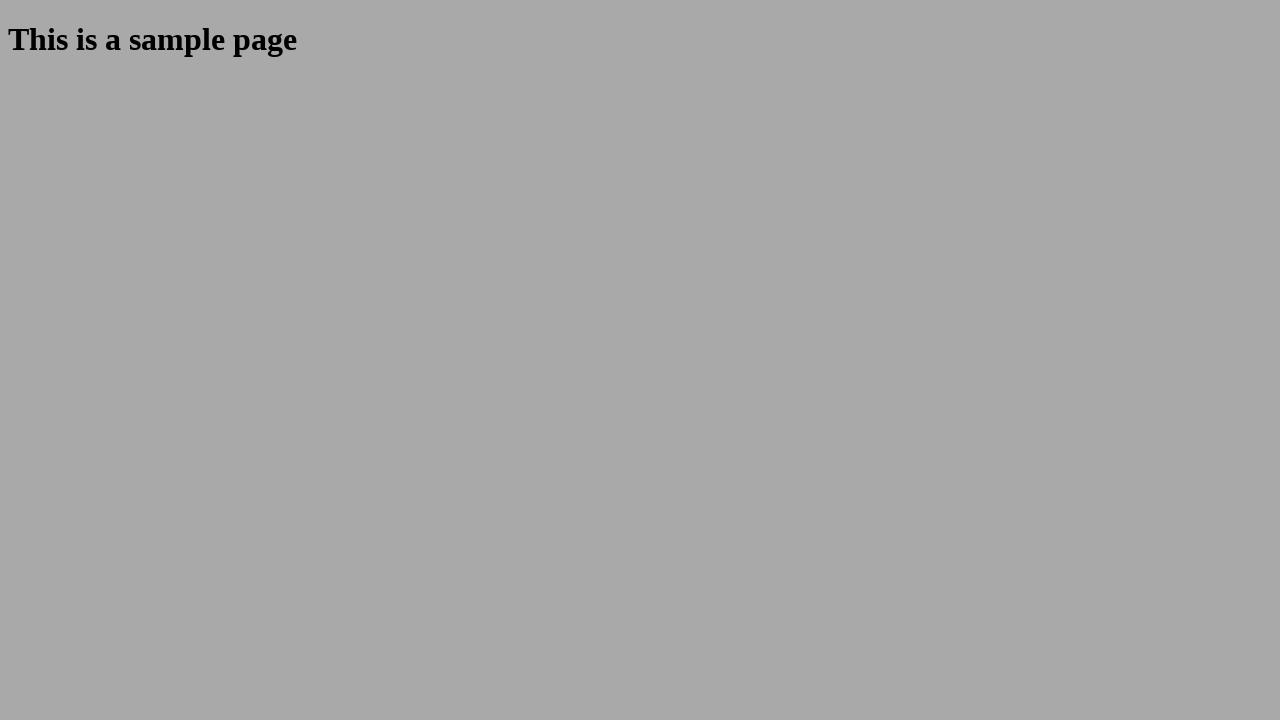

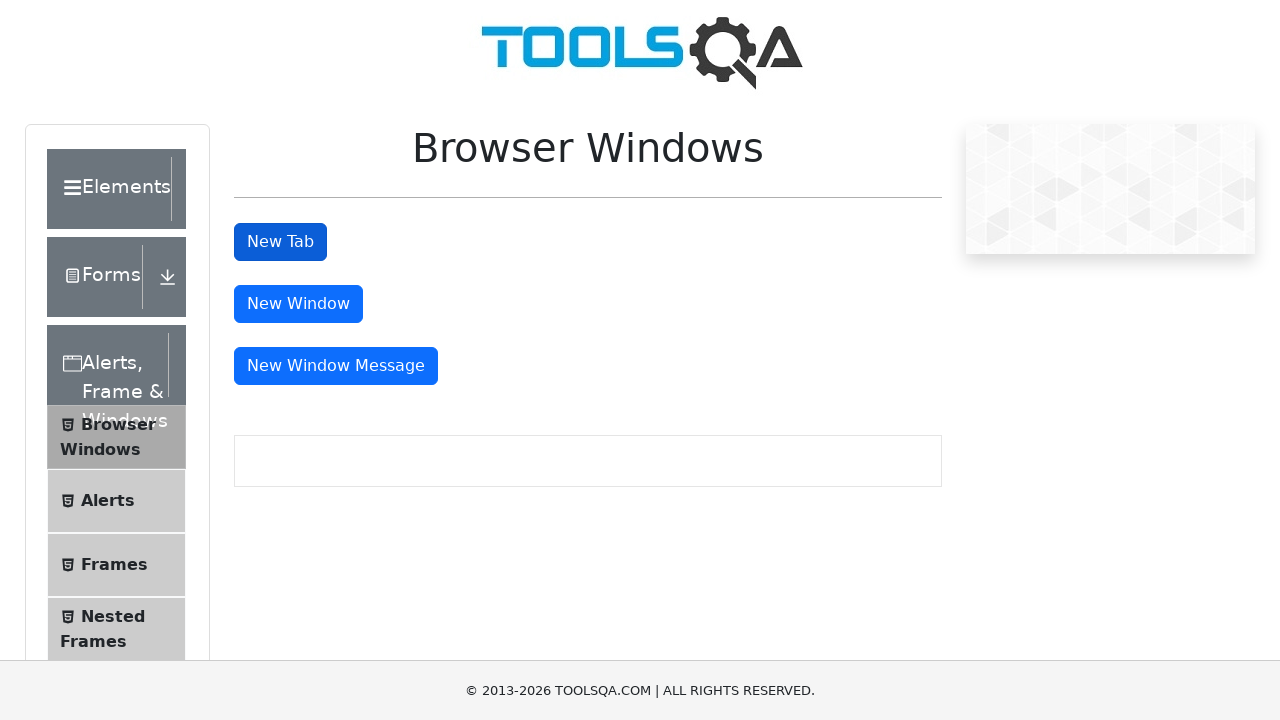